Clicks the Forms button and verifies navigation to the Forms page

Starting URL: https://demoqa.com/

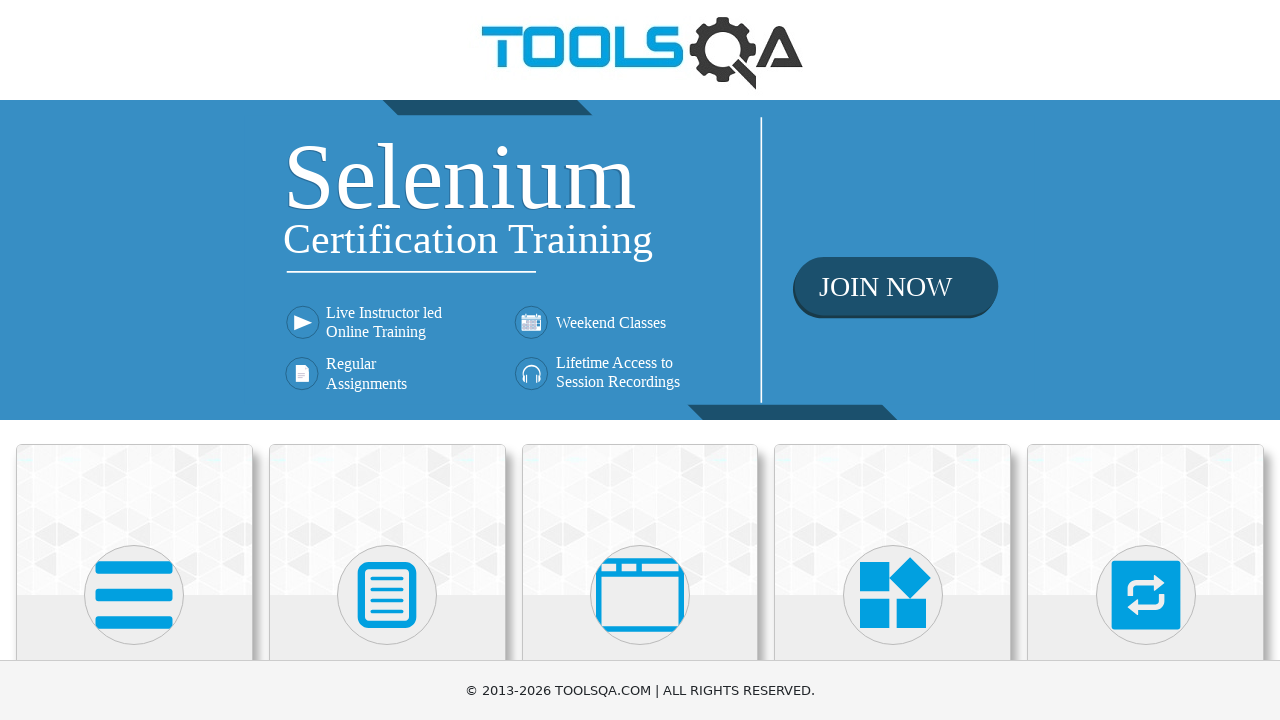

Clicked Forms button at (387, 360) on xpath=//h5[text()="Forms"]
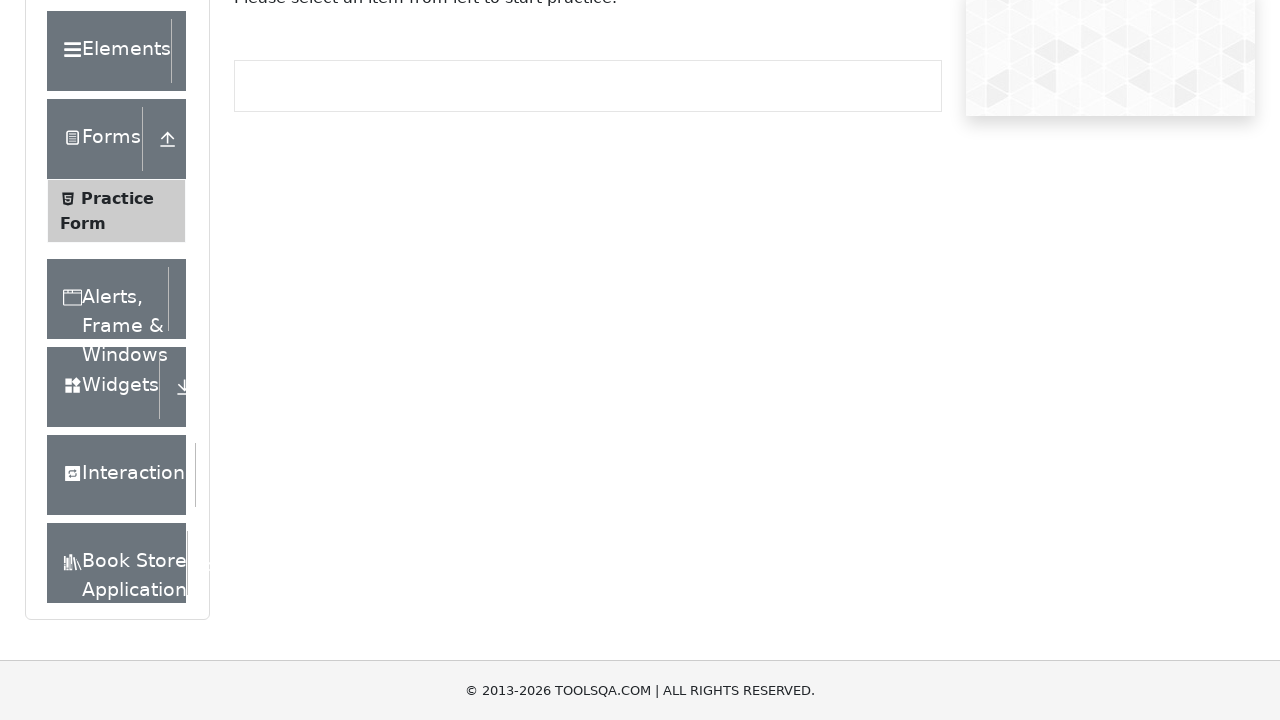

Verified navigation to Forms page (URL: https://demoqa.com/forms)
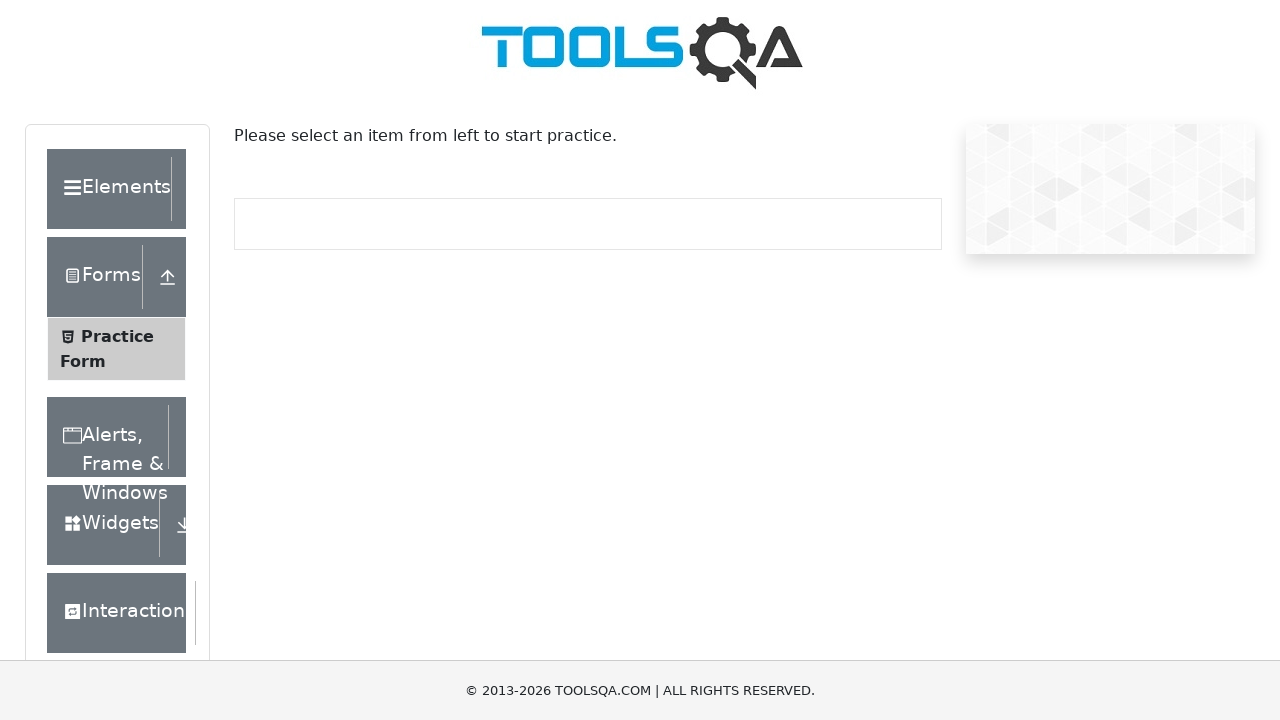

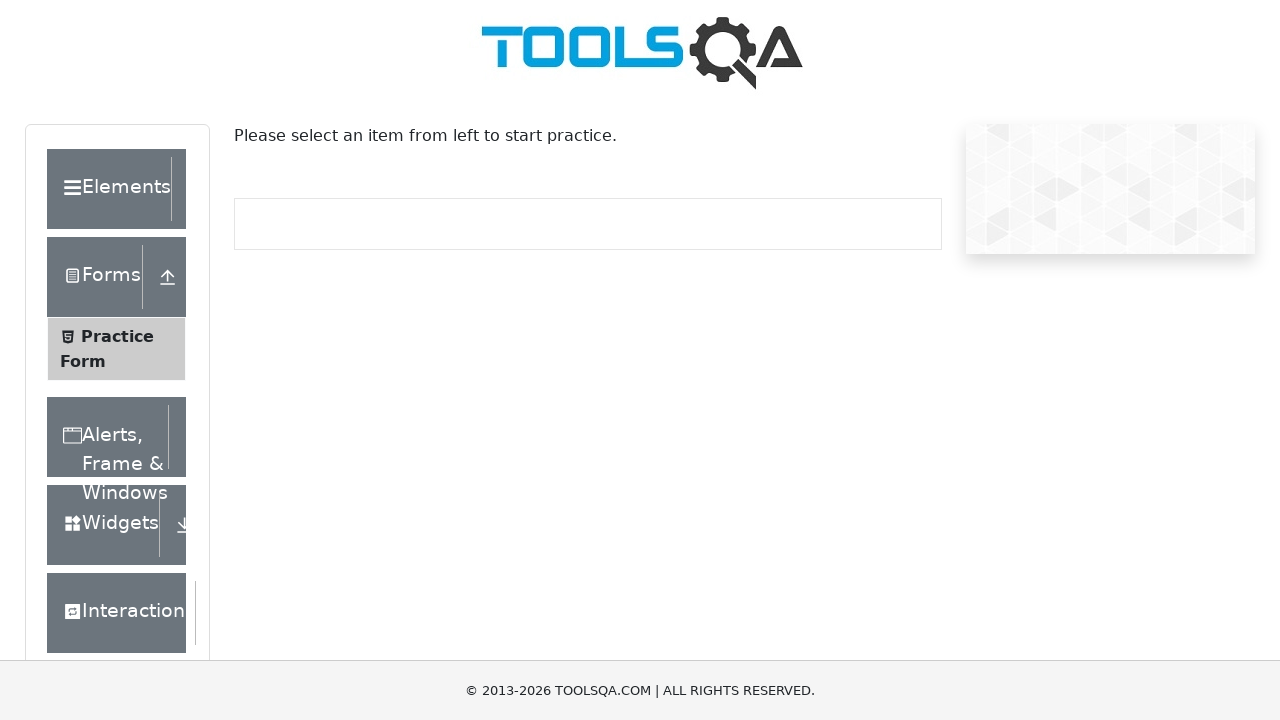